Tests page scrolling functionality on Orbitz homepage by executing JavaScript to scroll down 1000 pixels

Starting URL: https://orbitz.com

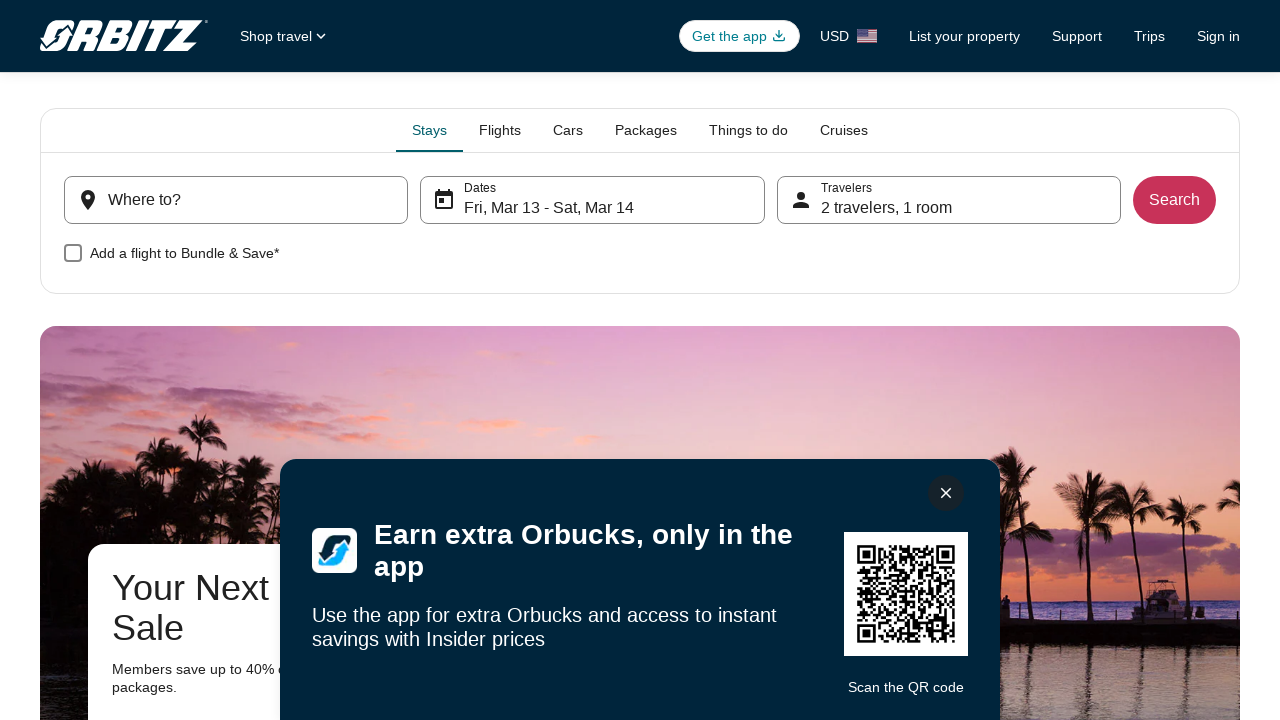

Scrolled down 1000 pixels on Orbitz homepage using JavaScript
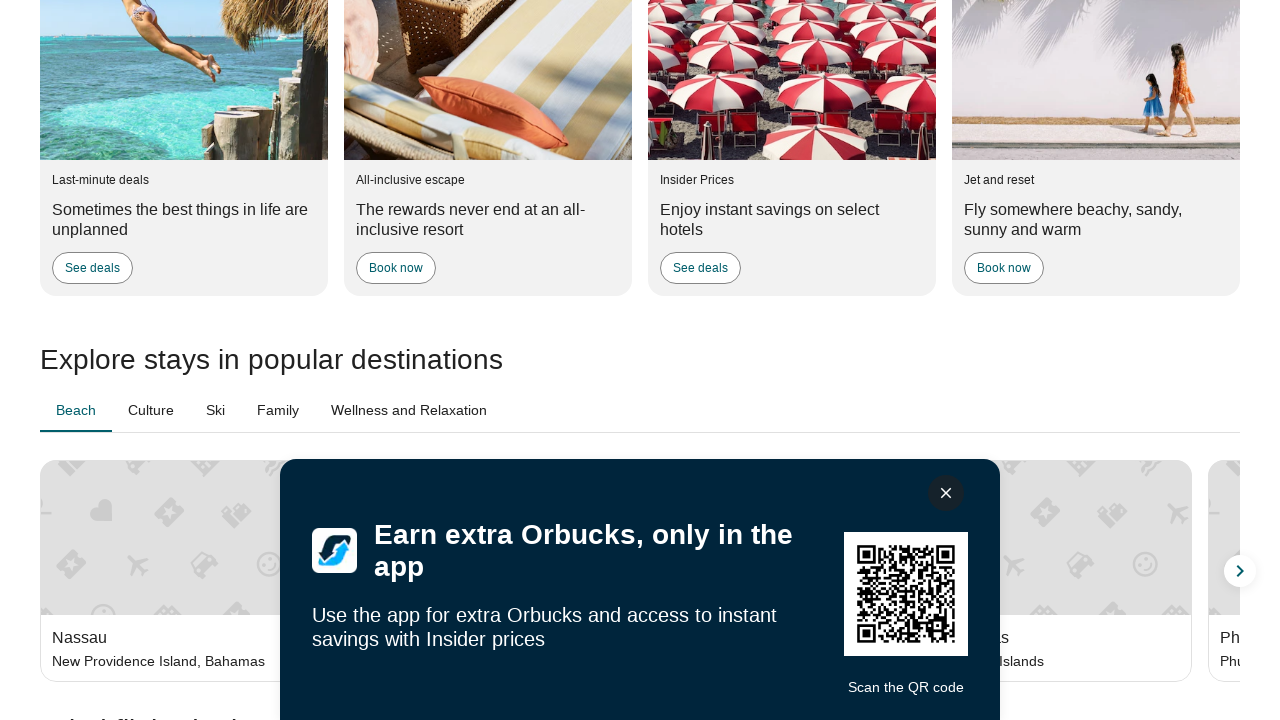

Waited 2000ms for dynamic content to load after scrolling
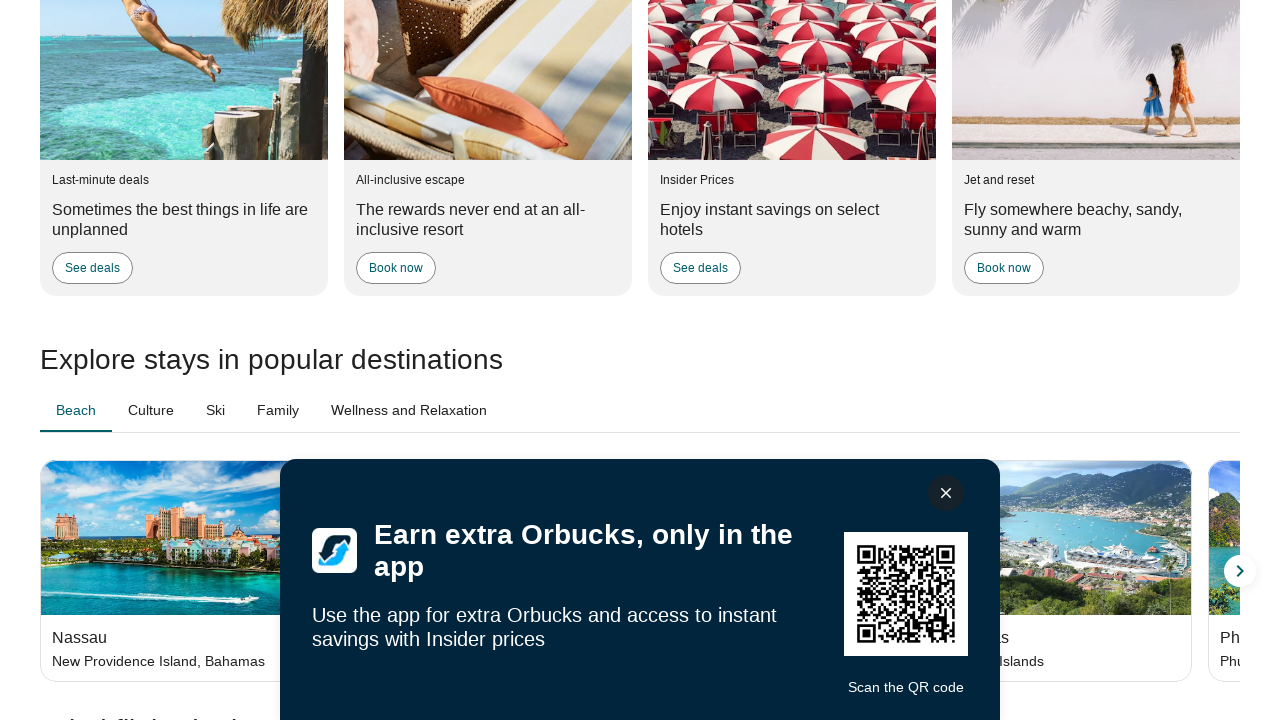

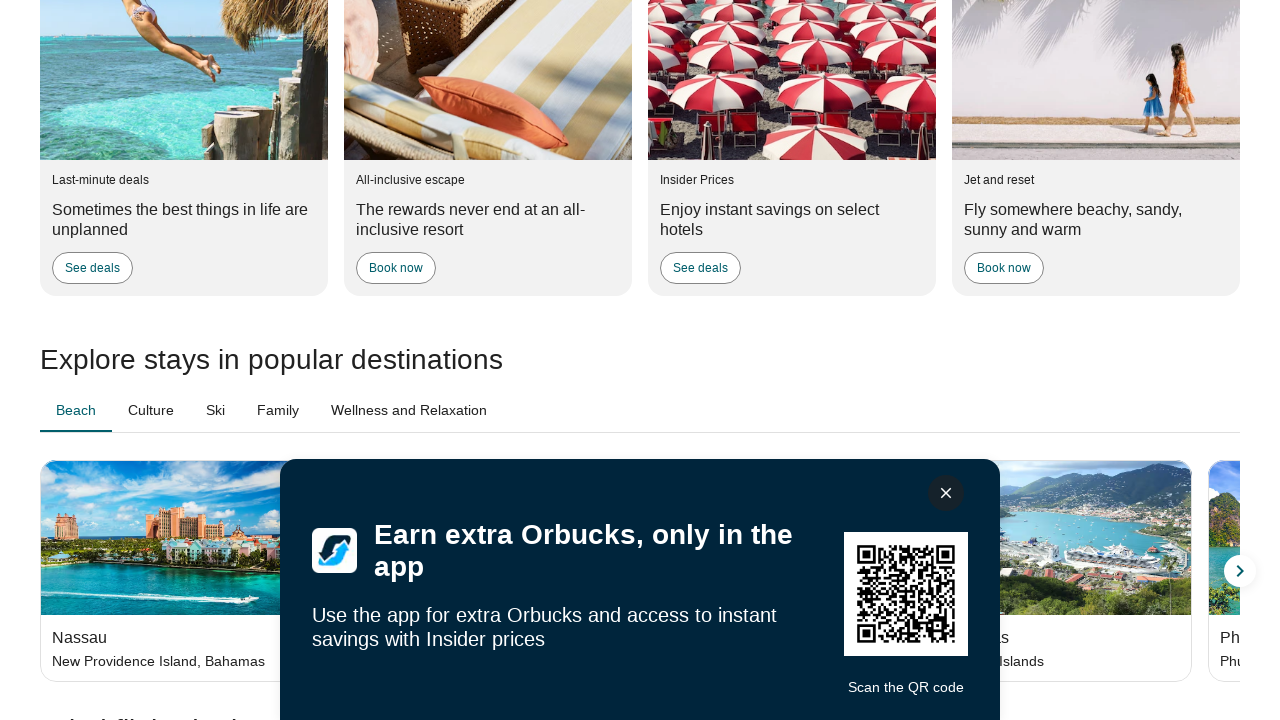